Tests JavaScript confirm dialog functionality by clicking a button to trigger a confirm alert, dismissing it first (clicking Cancel), then accepting it (clicking OK), and verifying the result messages displayed on the page.

Starting URL: https://the-internet.herokuapp.com/javascript_alerts

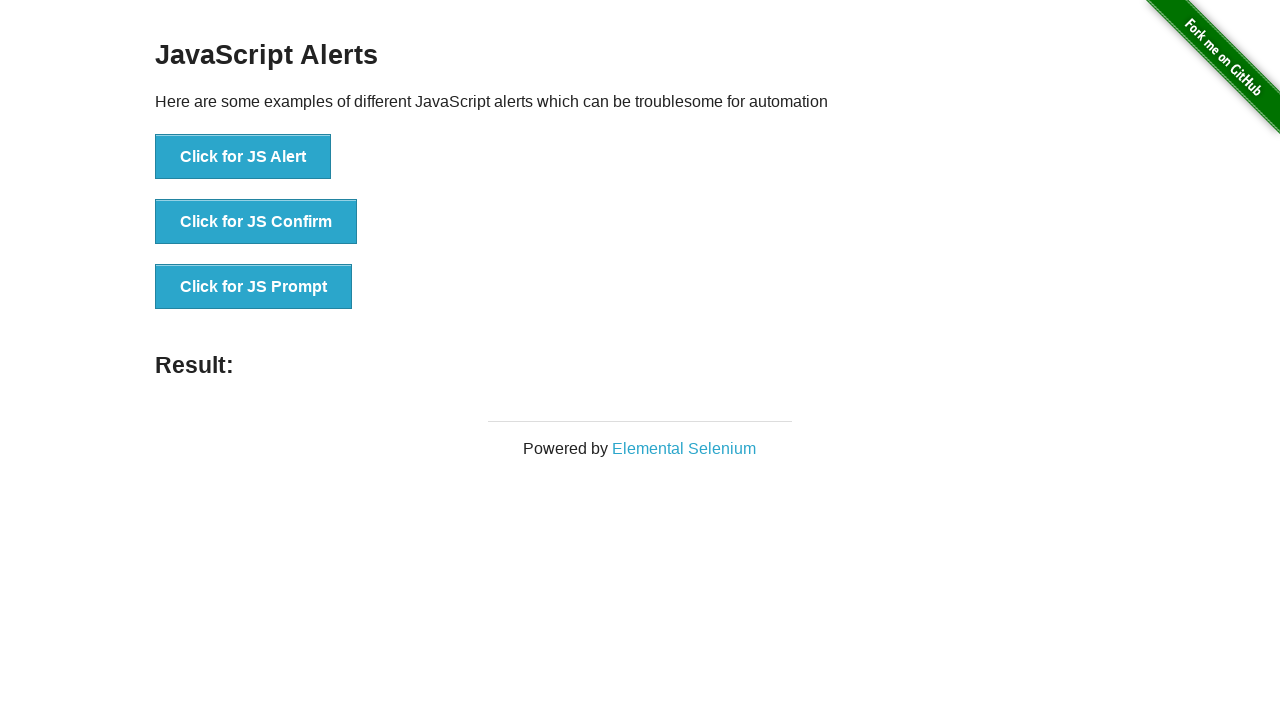

Set up dialog handler to dismiss first confirm dialog
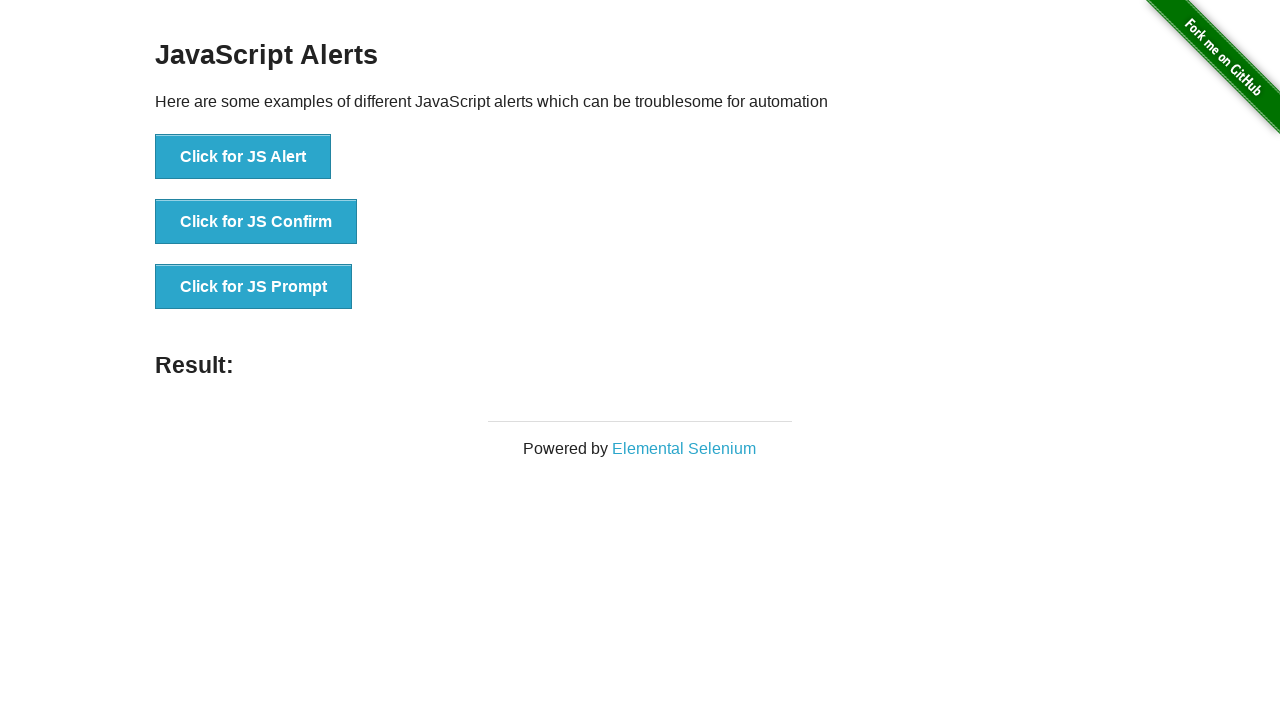

Clicked button to trigger JS Confirm dialog at (256, 222) on xpath=//button[contains(text(), 'Click for JS Confirm')]
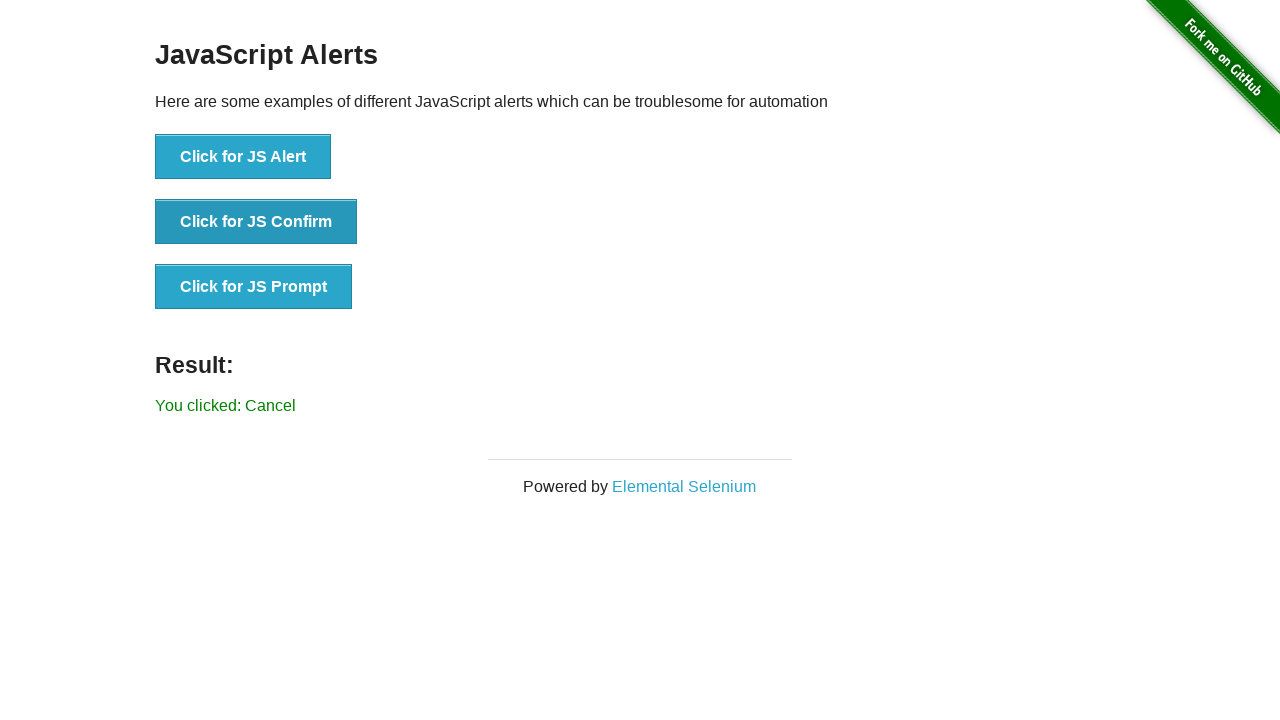

Waited for result message to update after dismissing dialog
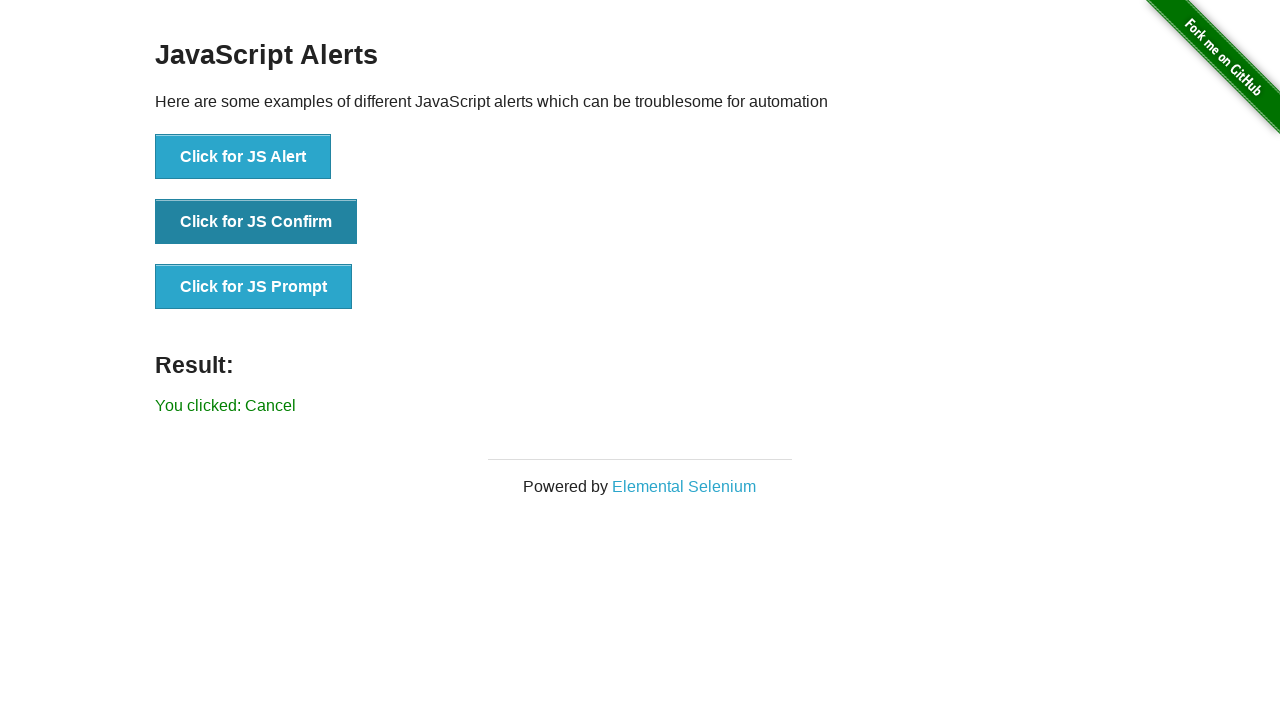

Verified result shows 'Cancel' after dismissing first confirm dialog
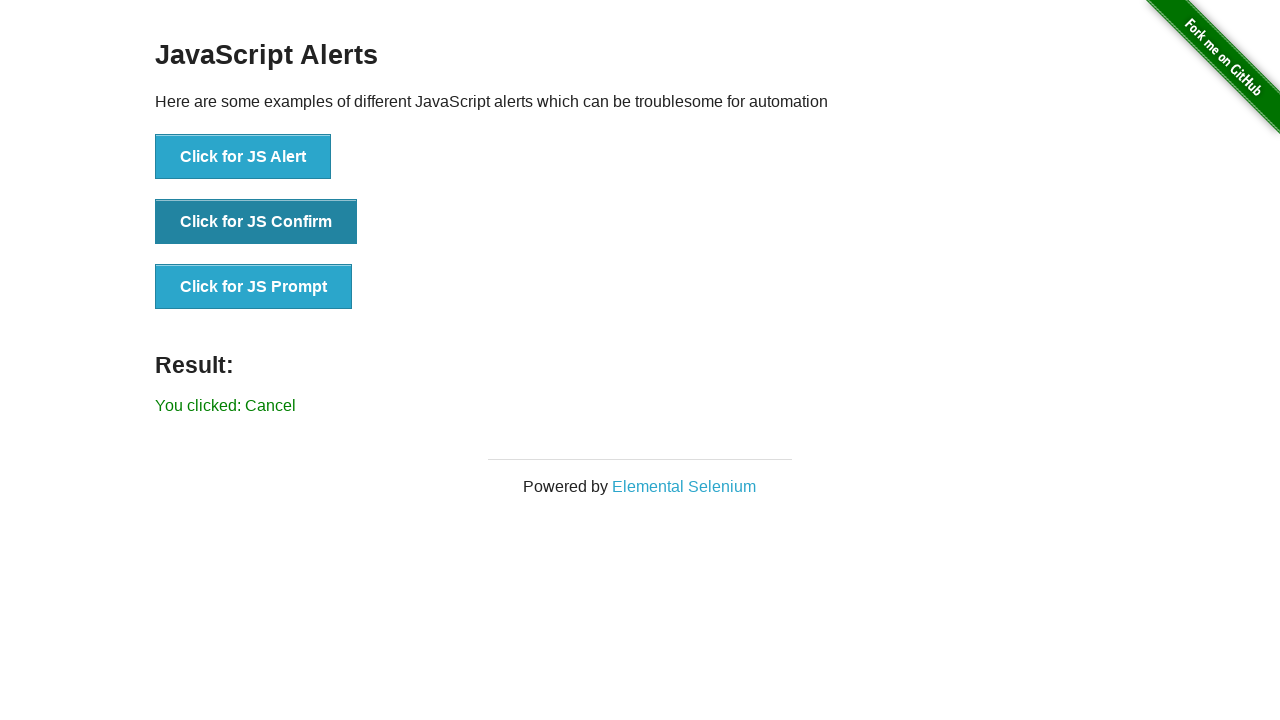

Set up dialog handler to accept second confirm dialog
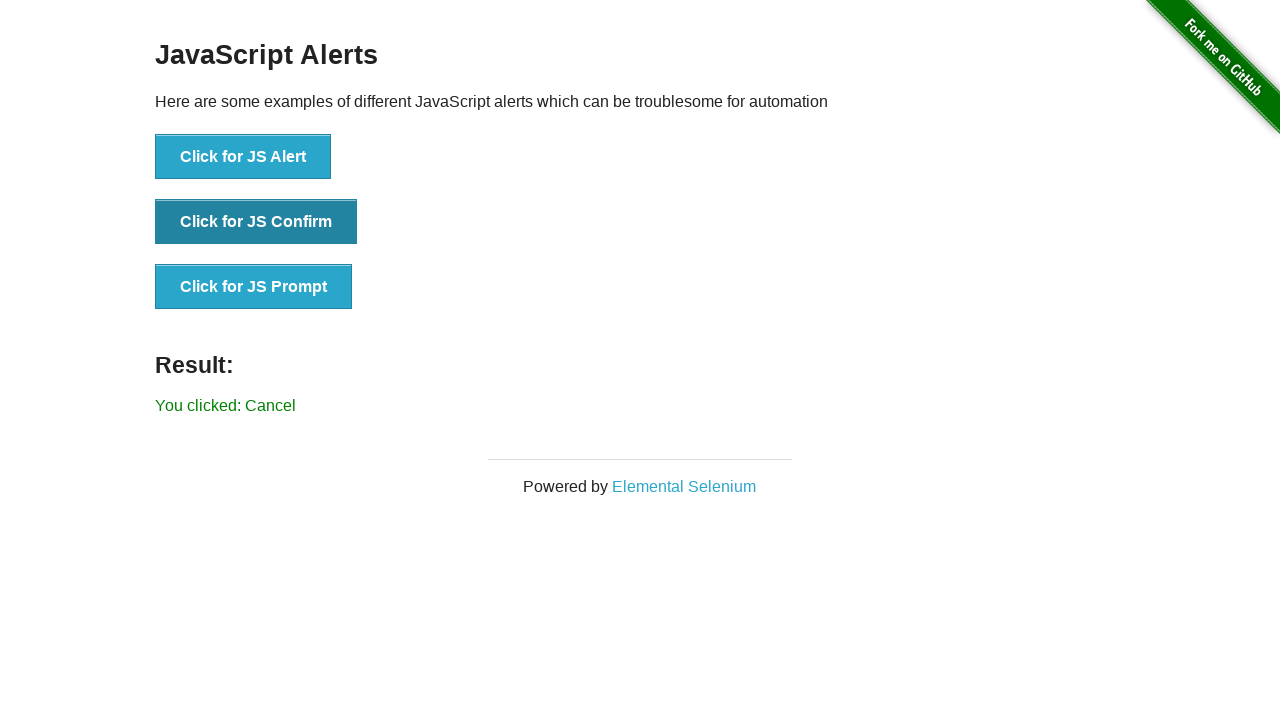

Clicked button to trigger second JS Confirm dialog at (256, 222) on xpath=//button[contains(text(), 'Click for JS Confirm')]
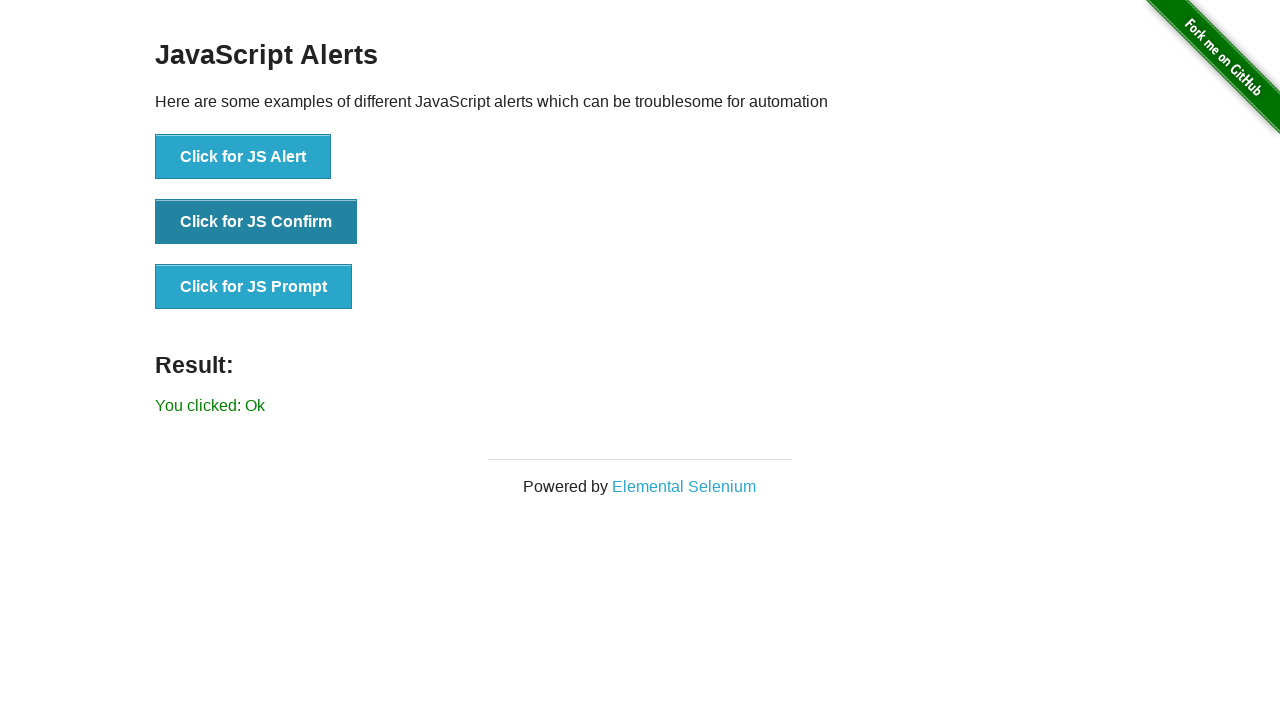

Waited for result message to update after accepting dialog
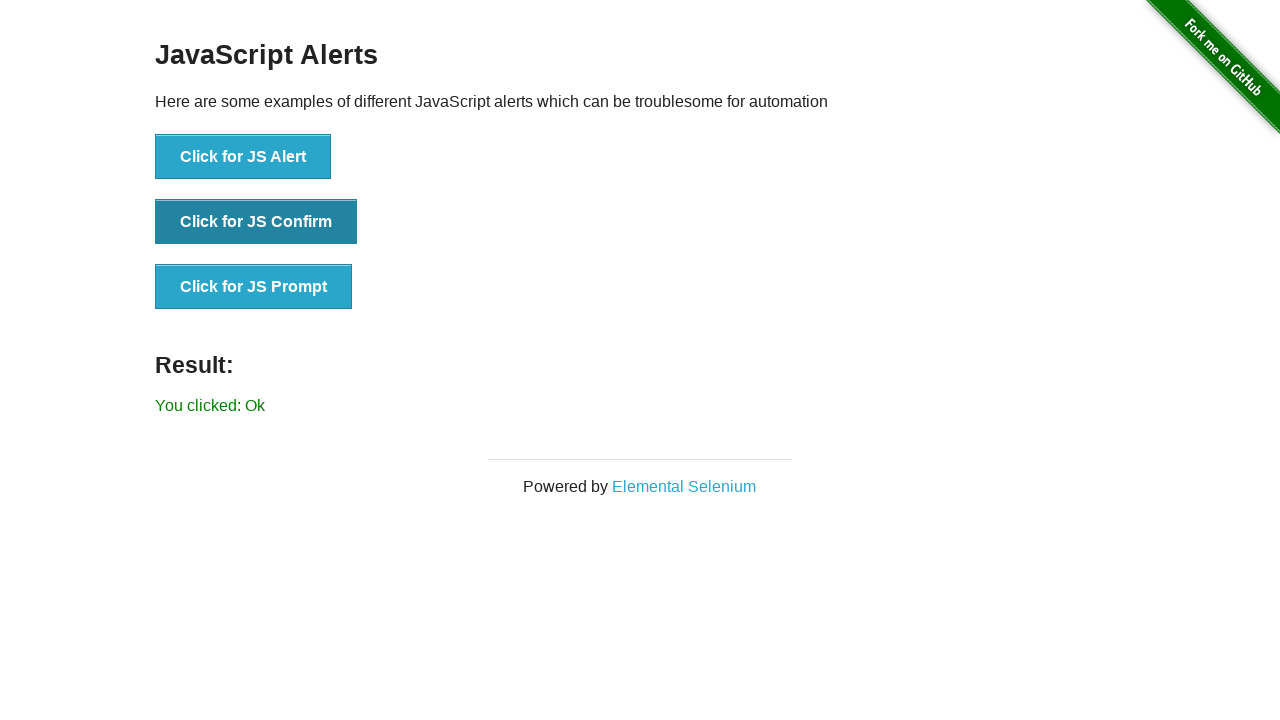

Verified result shows 'Ok' after accepting second confirm dialog
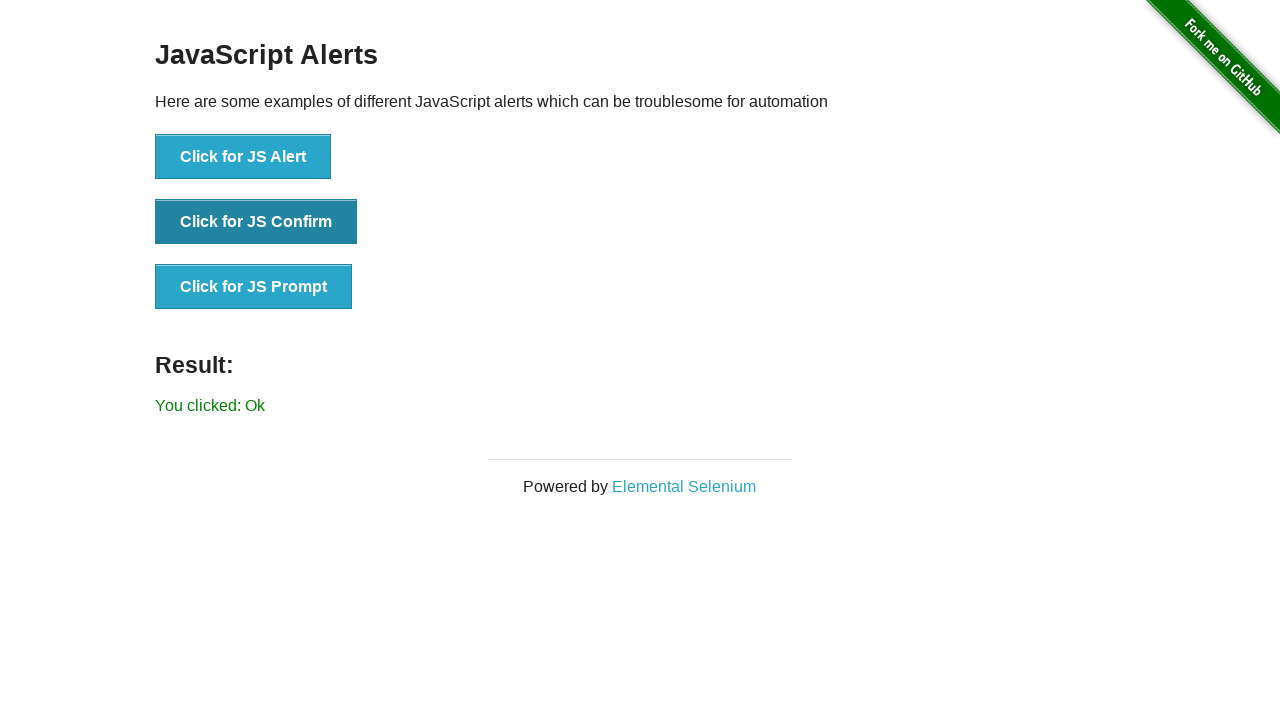

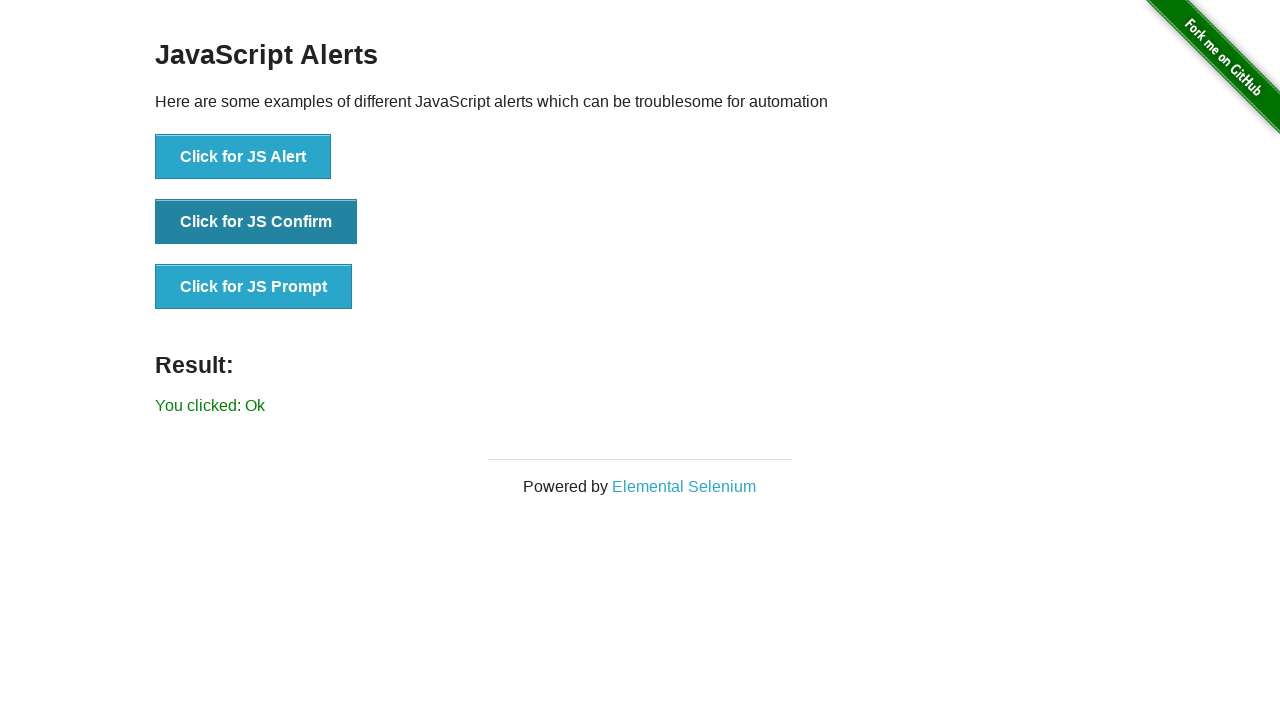